Tests that the All filter shows all items regardless of completion status

Starting URL: https://demo.playwright.dev/todomvc

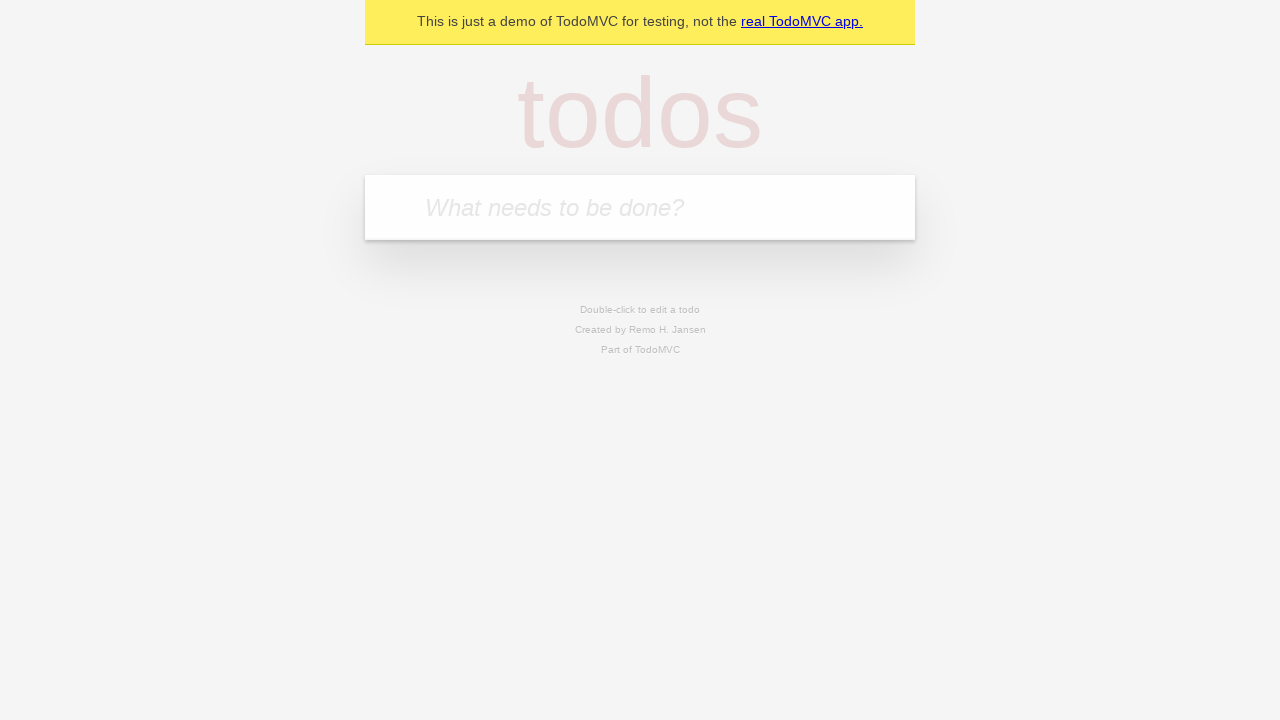

Filled todo input with 'buy some cheese' on internal:attr=[placeholder="What needs to be done?"i]
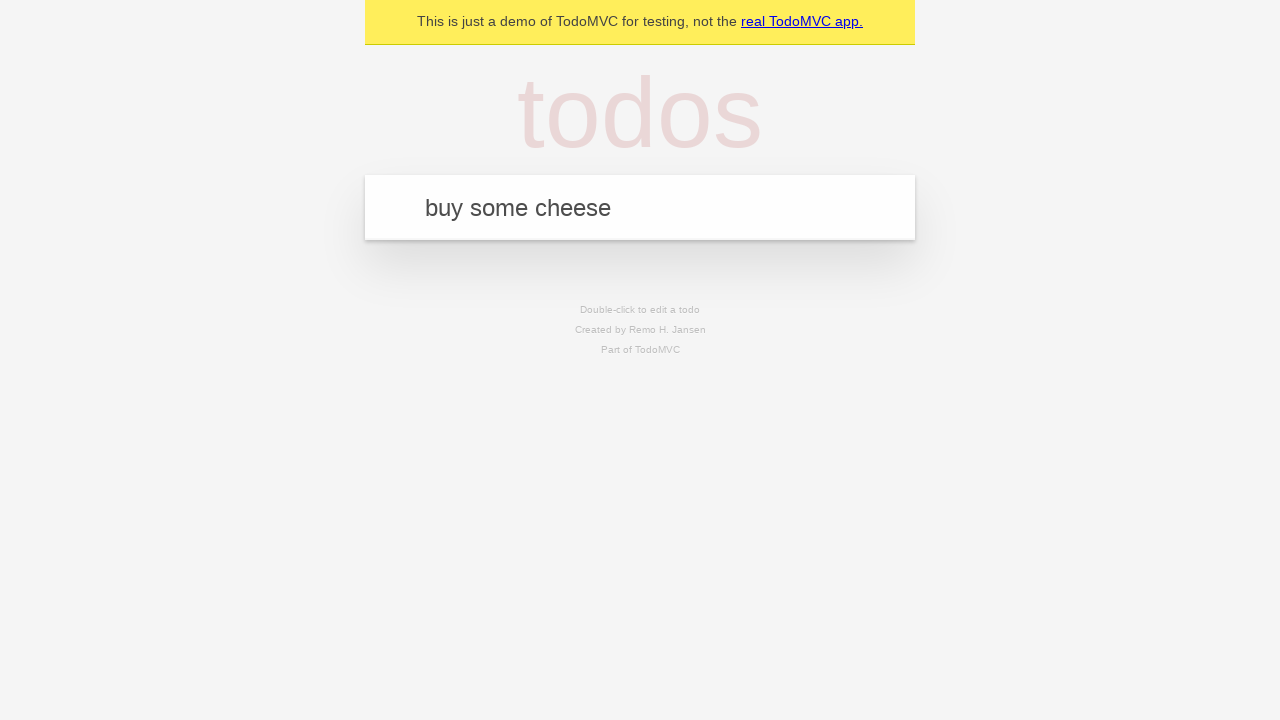

Pressed Enter to add 'buy some cheese' to the todo list on internal:attr=[placeholder="What needs to be done?"i]
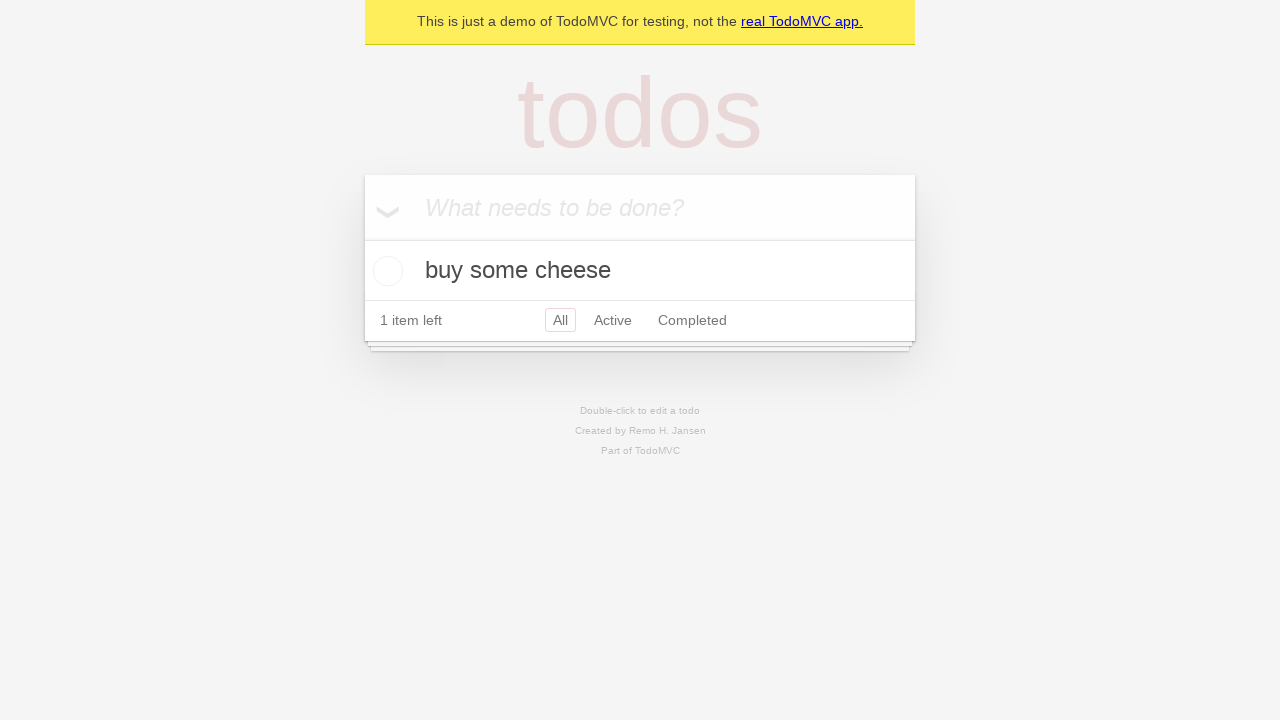

Filled todo input with 'feed the cat' on internal:attr=[placeholder="What needs to be done?"i]
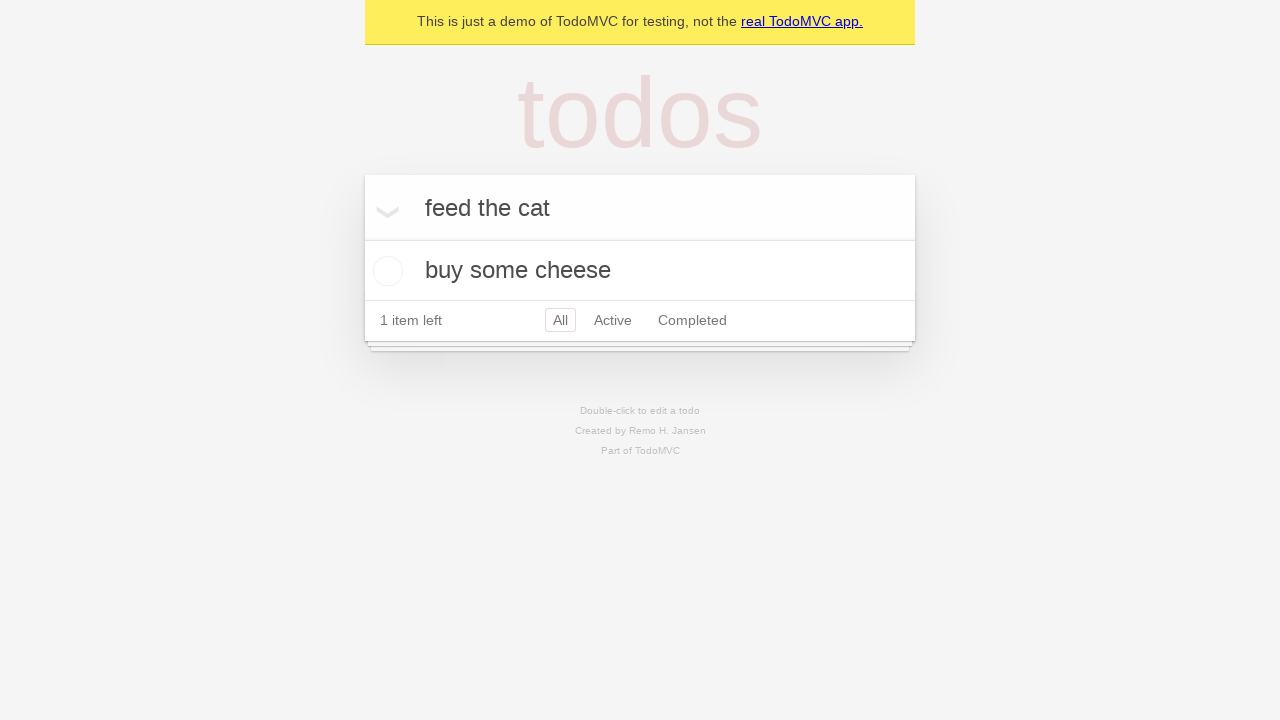

Pressed Enter to add 'feed the cat' to the todo list on internal:attr=[placeholder="What needs to be done?"i]
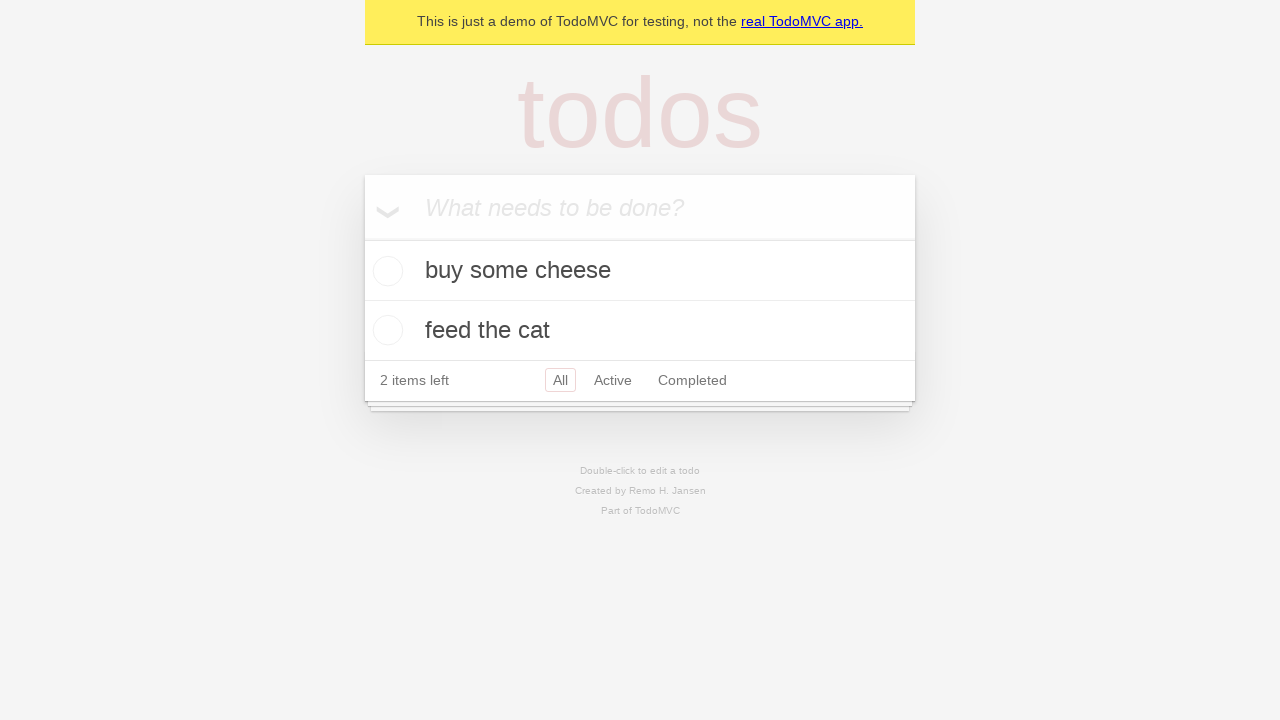

Filled todo input with 'book a doctors appointment' on internal:attr=[placeholder="What needs to be done?"i]
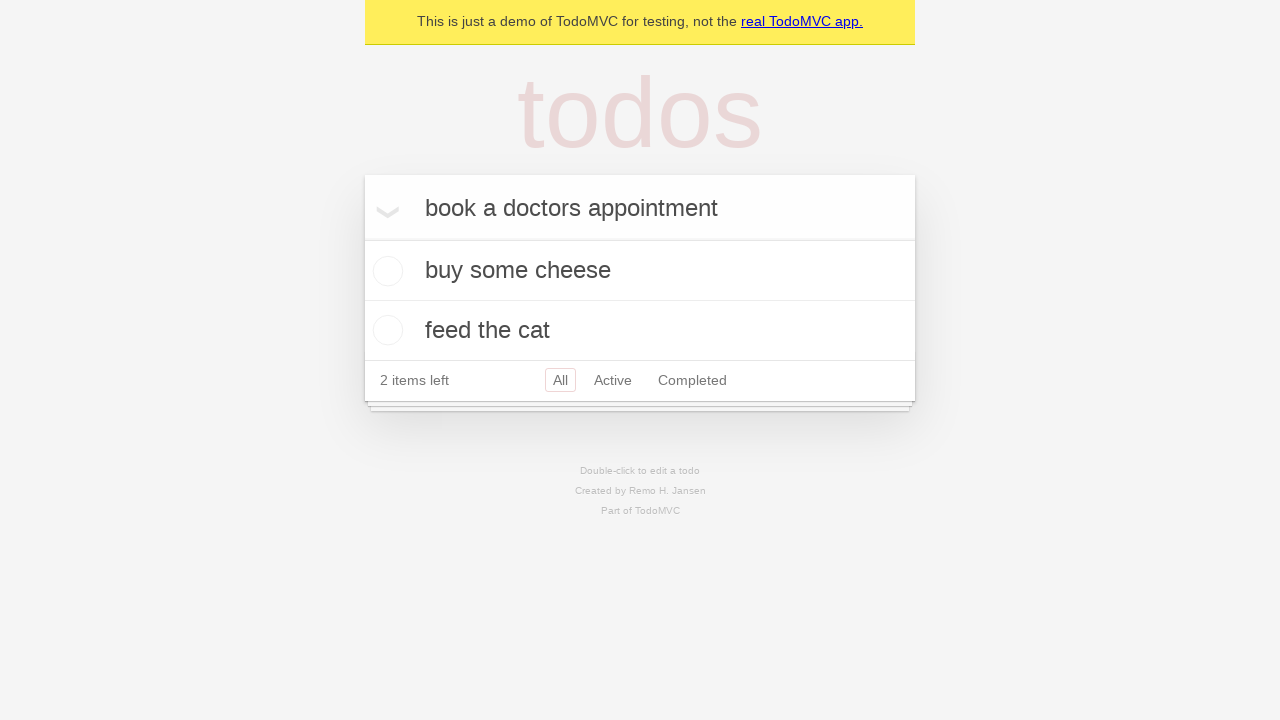

Pressed Enter to add 'book a doctors appointment' to the todo list on internal:attr=[placeholder="What needs to be done?"i]
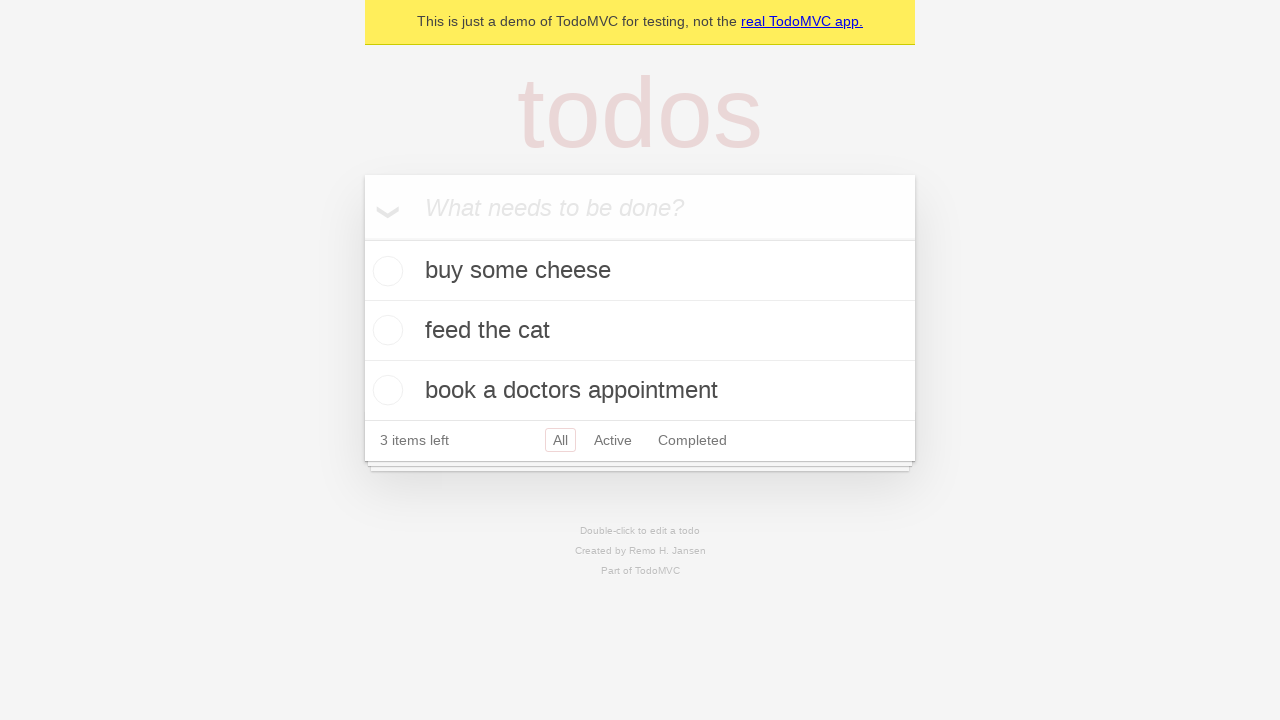

Checked the second todo item (feed the cat) at (385, 330) on internal:testid=[data-testid="todo-item"s] >> nth=1 >> internal:role=checkbox
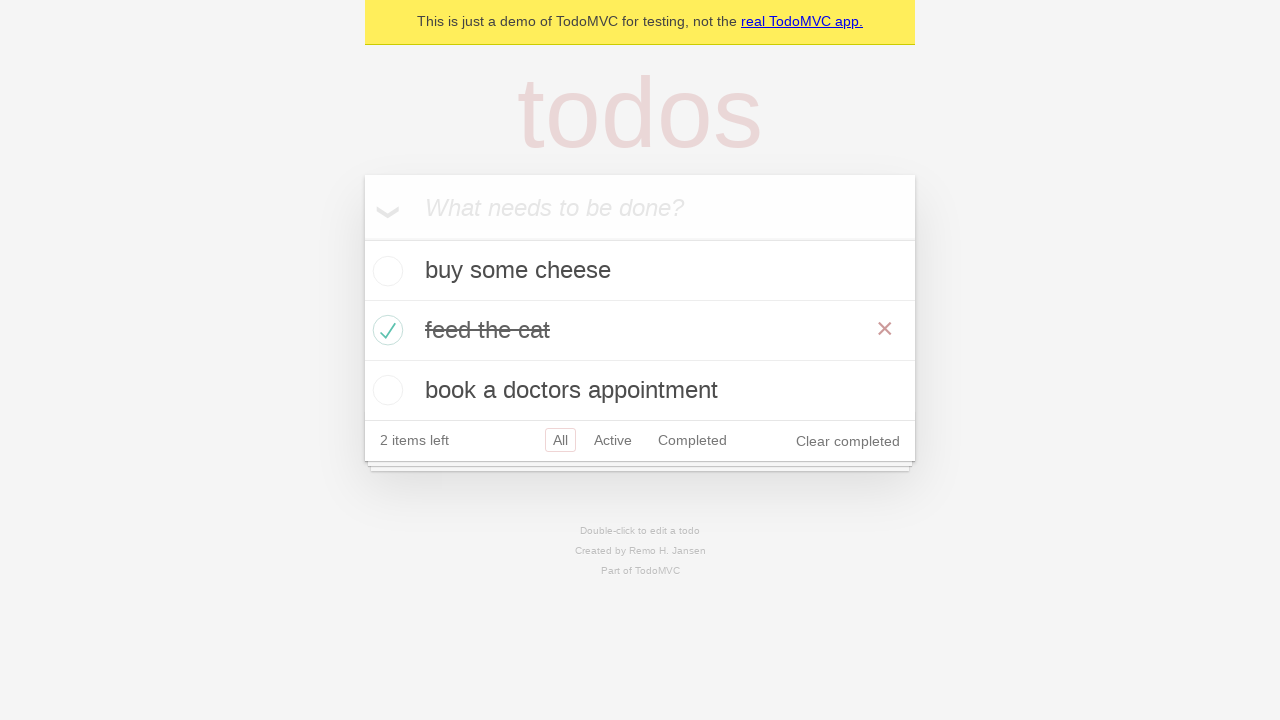

Clicked on the Active filter at (613, 440) on internal:role=link[name="Active"i]
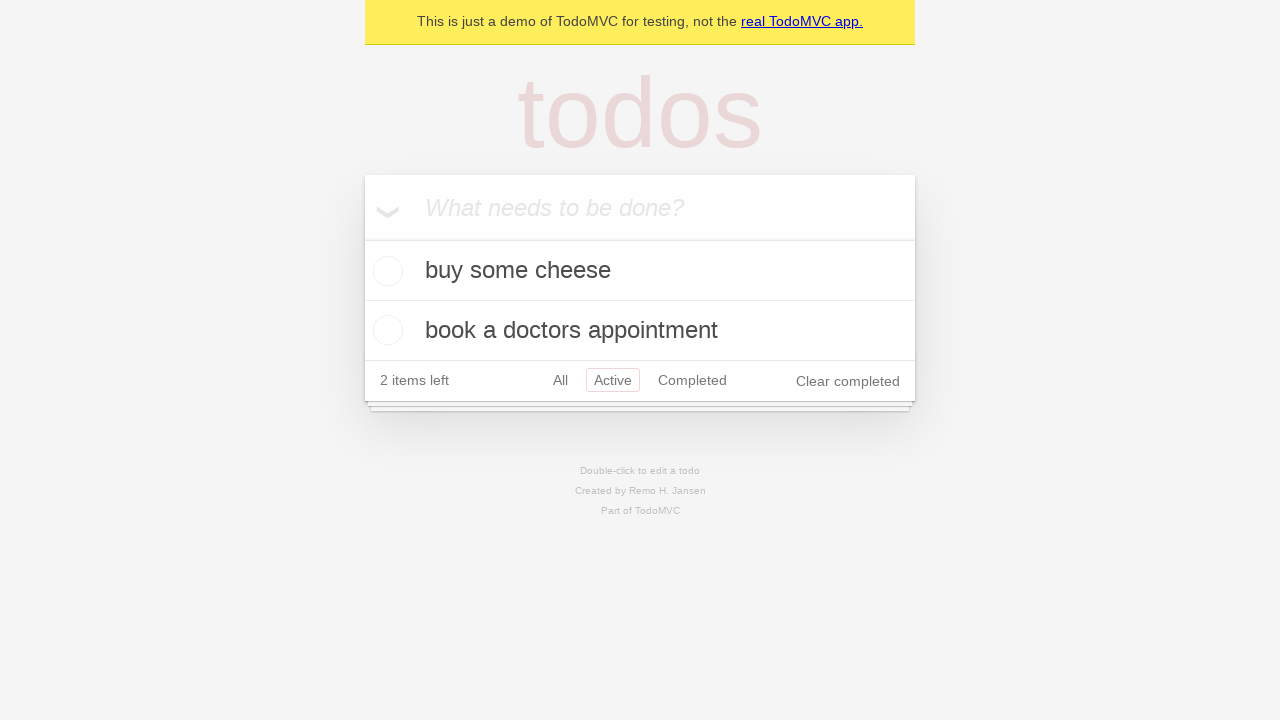

Clicked on the Completed filter at (692, 380) on internal:role=link[name="Completed"i]
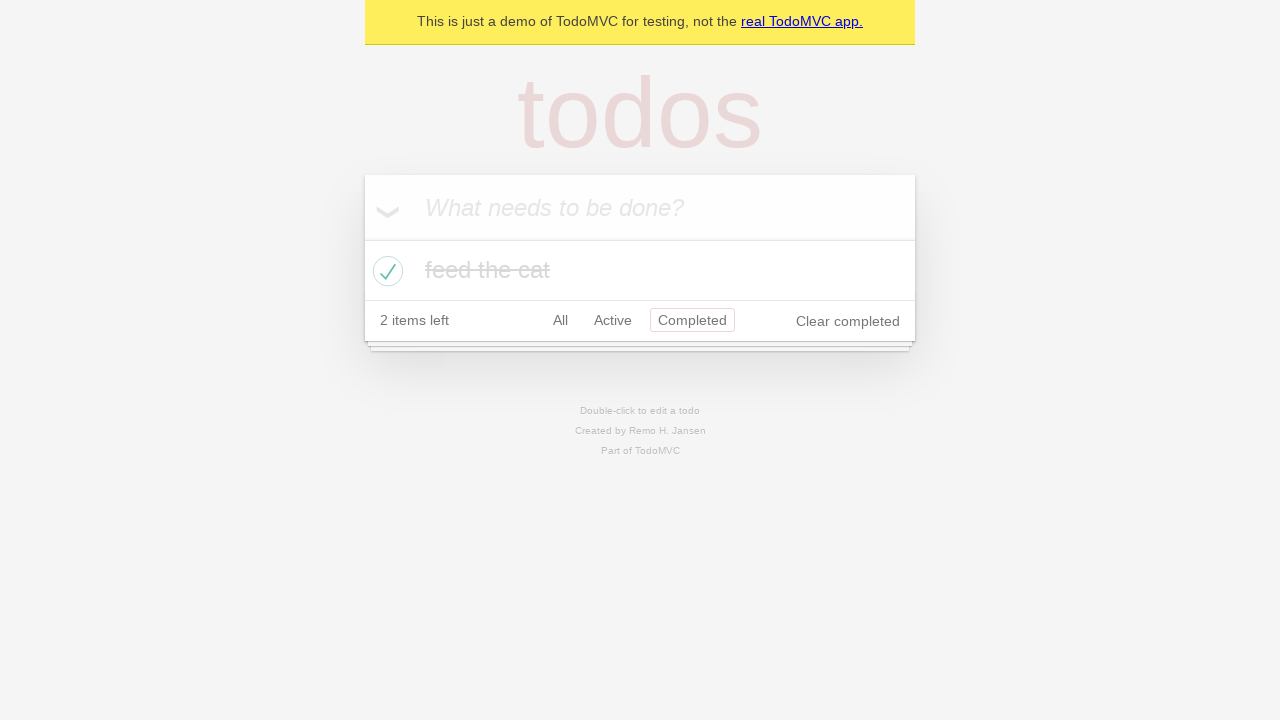

Clicked on the All filter at (560, 320) on internal:role=link[name="All"i]
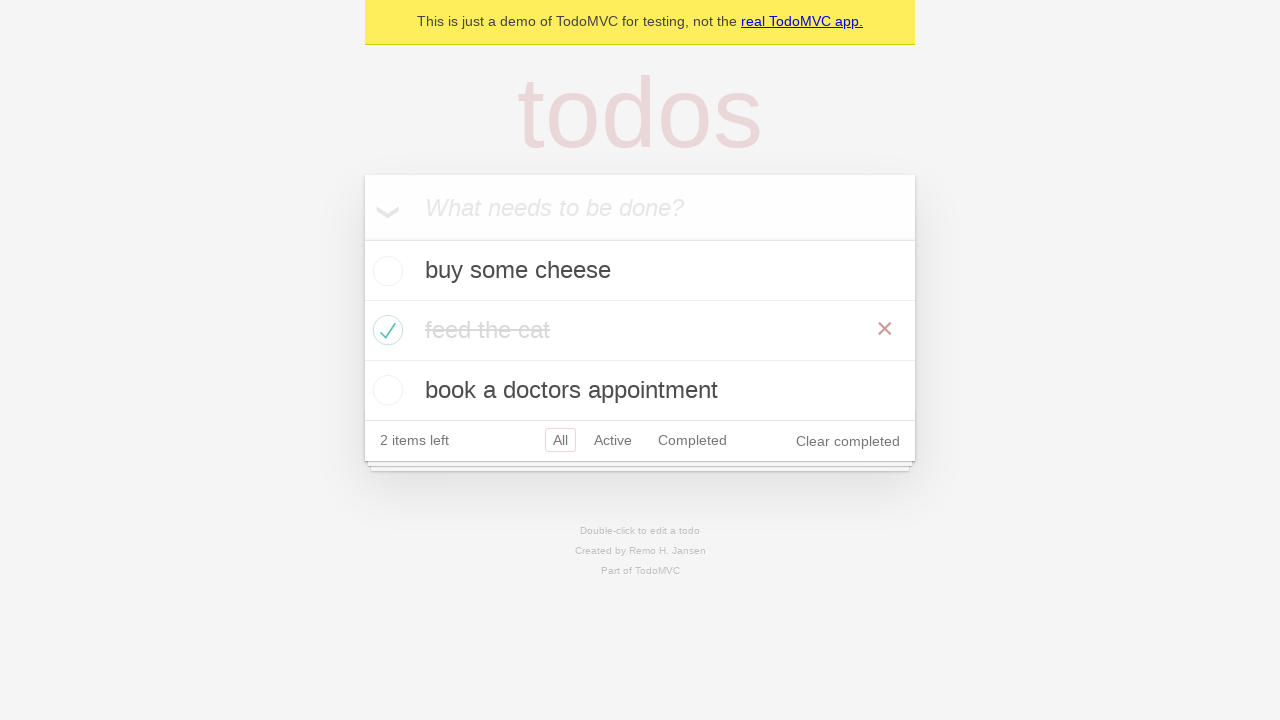

All todo items loaded and visible
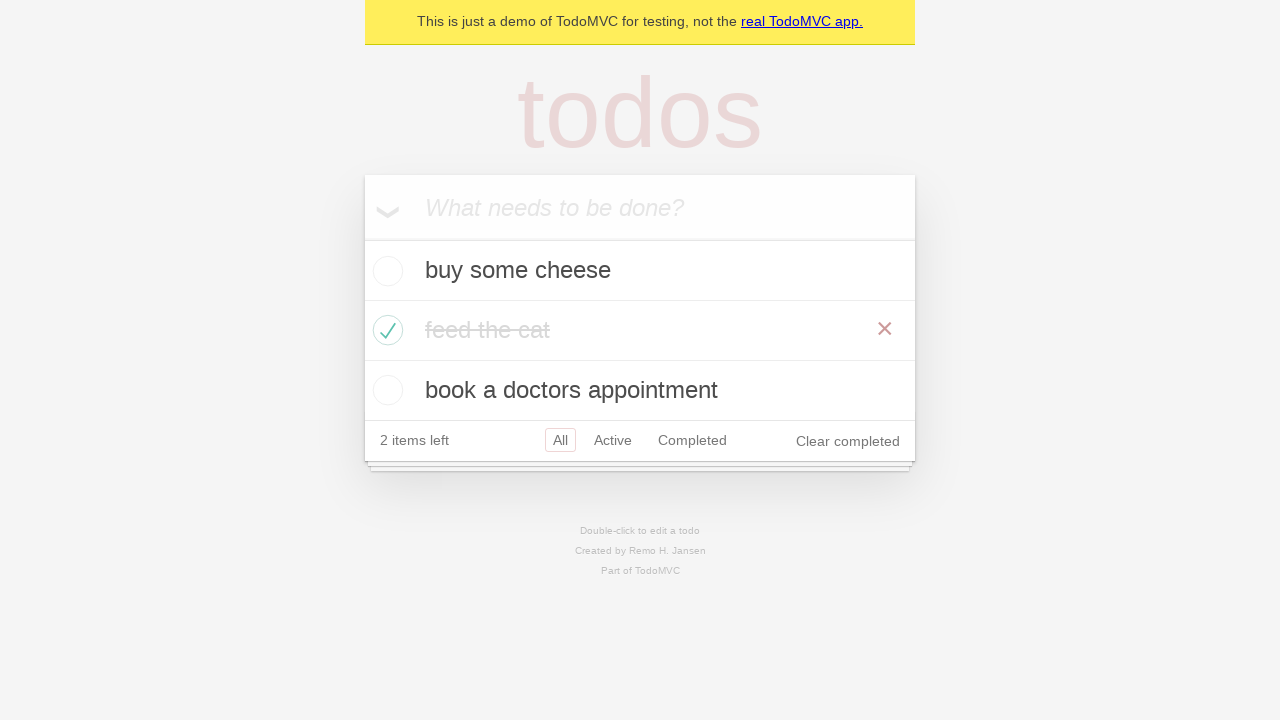

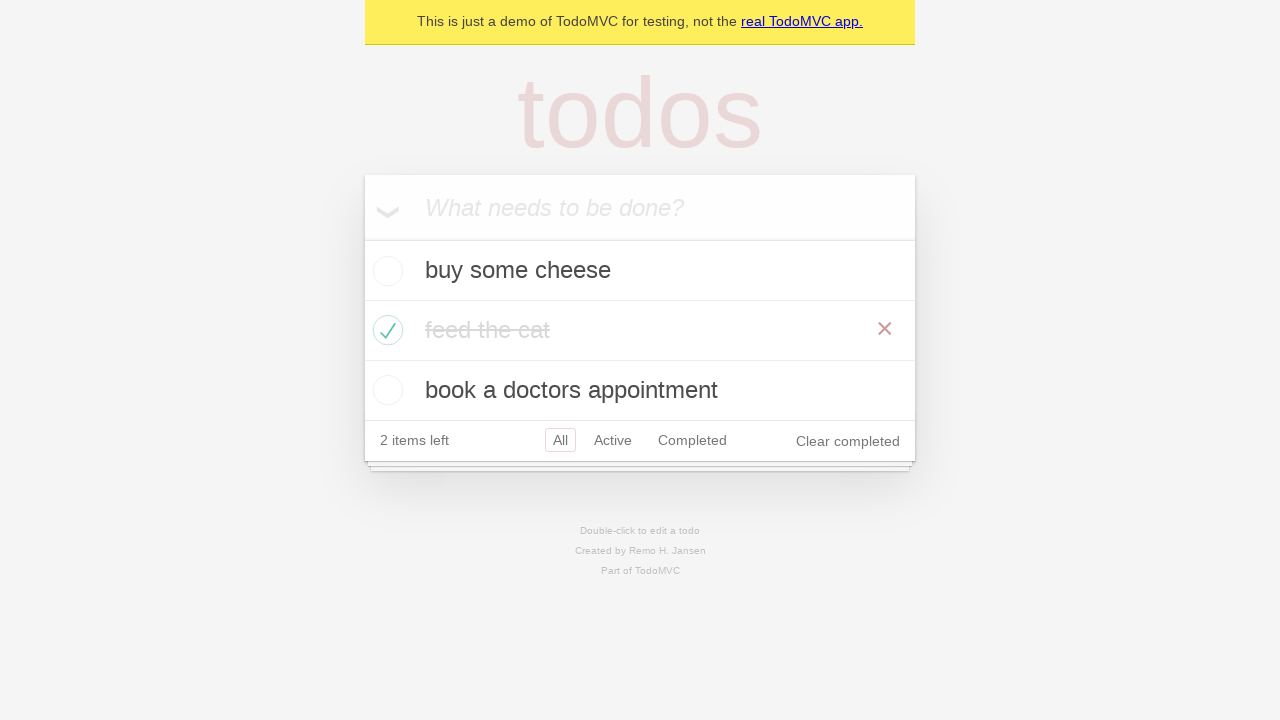